Tests a practice form by filling in first name and last name fields, clearing and re-entering data, and selecting a gender radio button.

Starting URL: https://demoqa.com/automation-practice-form

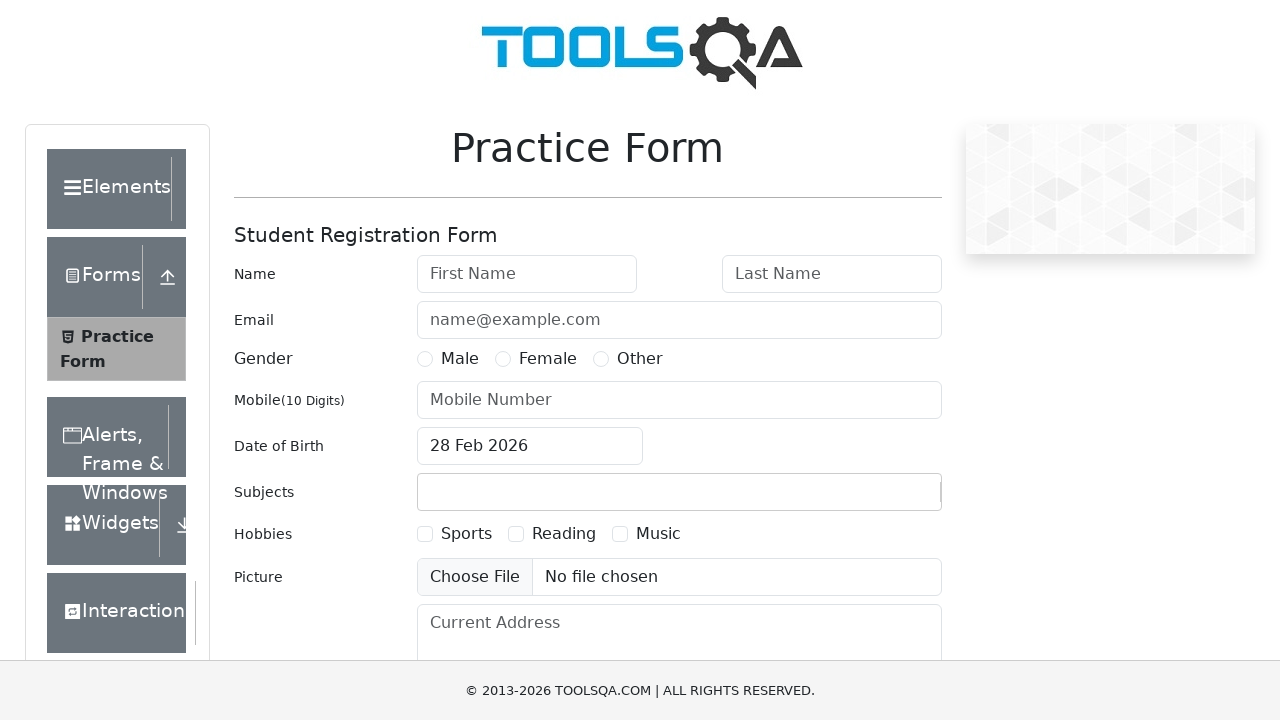

Filled first name field with 'John' on #firstName
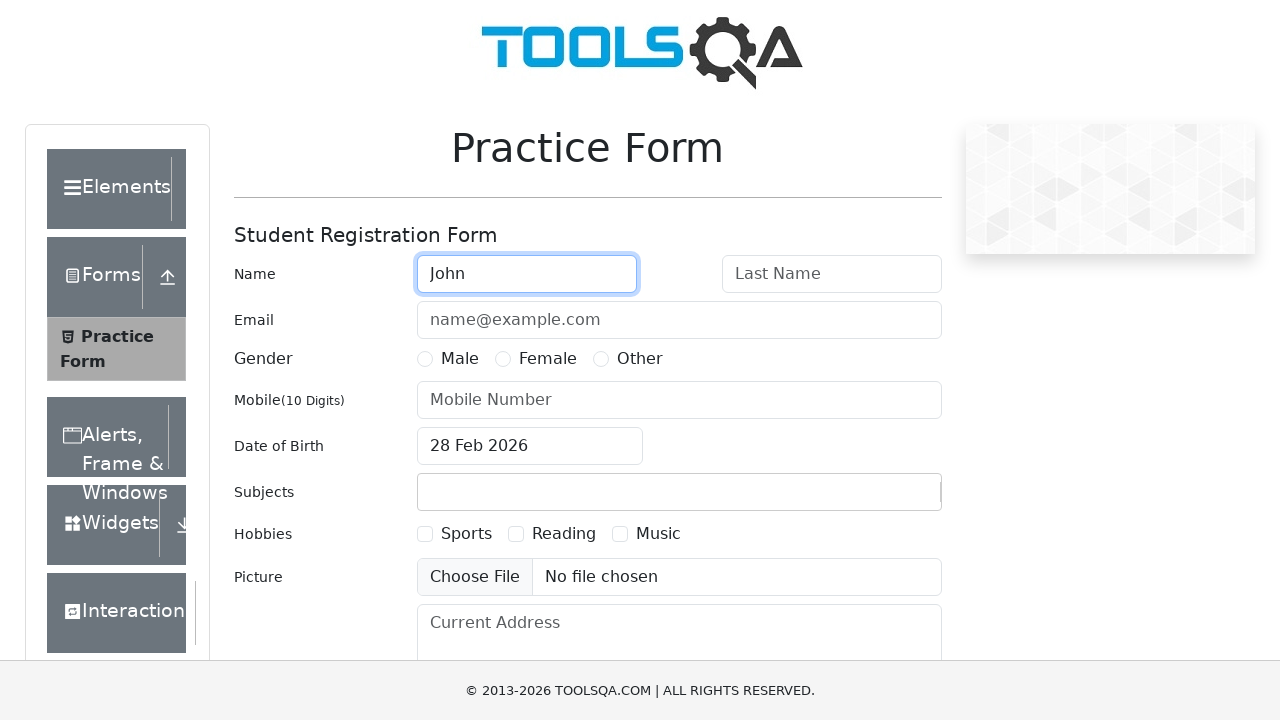

Filled last name field with 'Smith' on #lastName
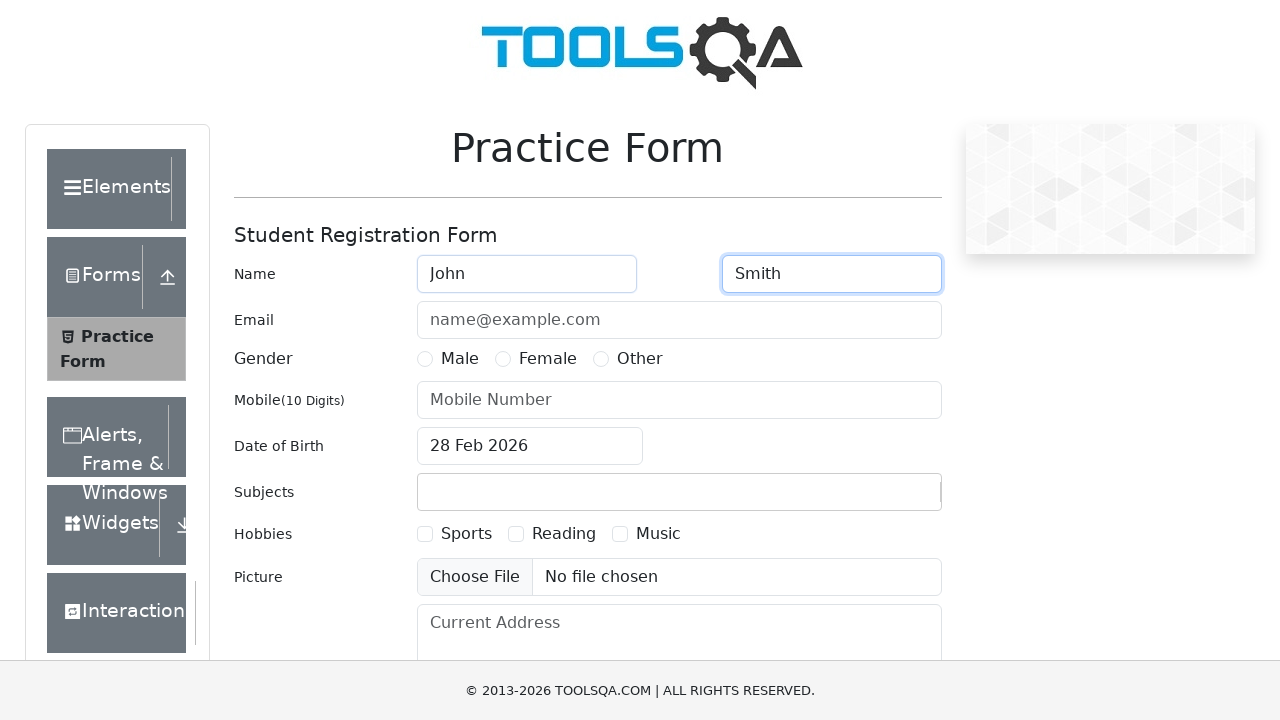

Cleared last name field on #lastName
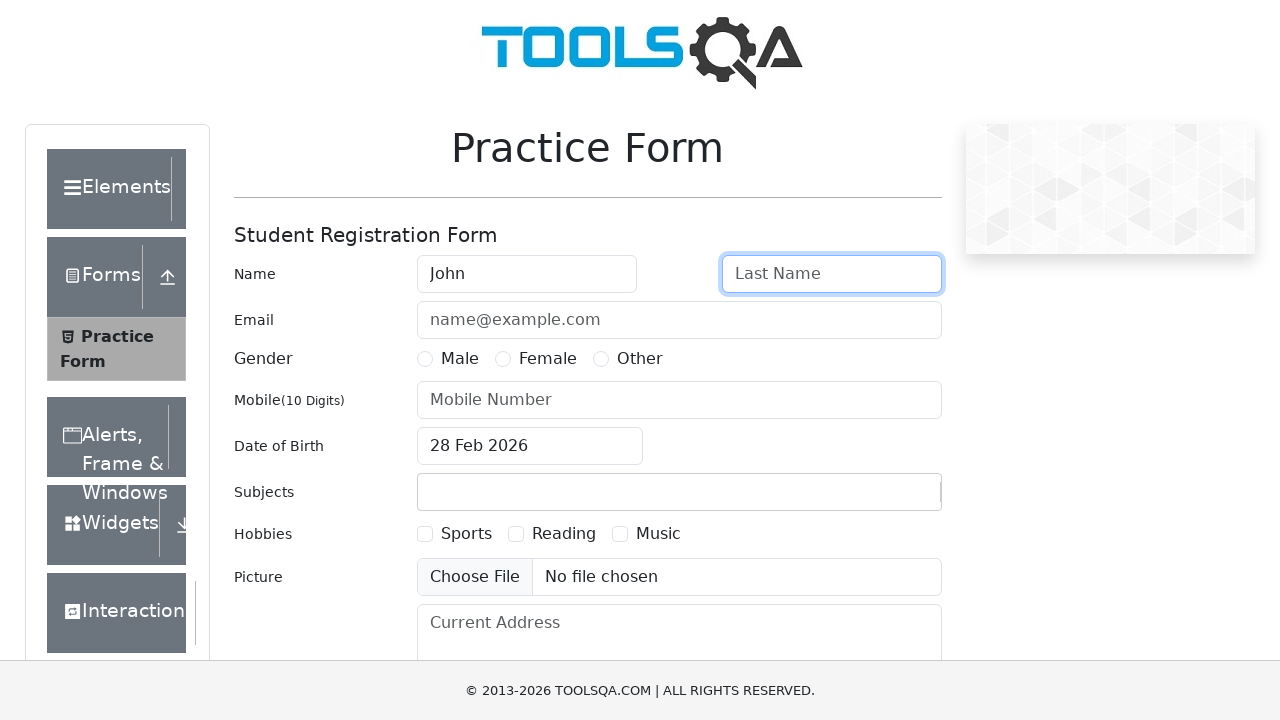

Re-filled last name field with 'Brown' on #lastName
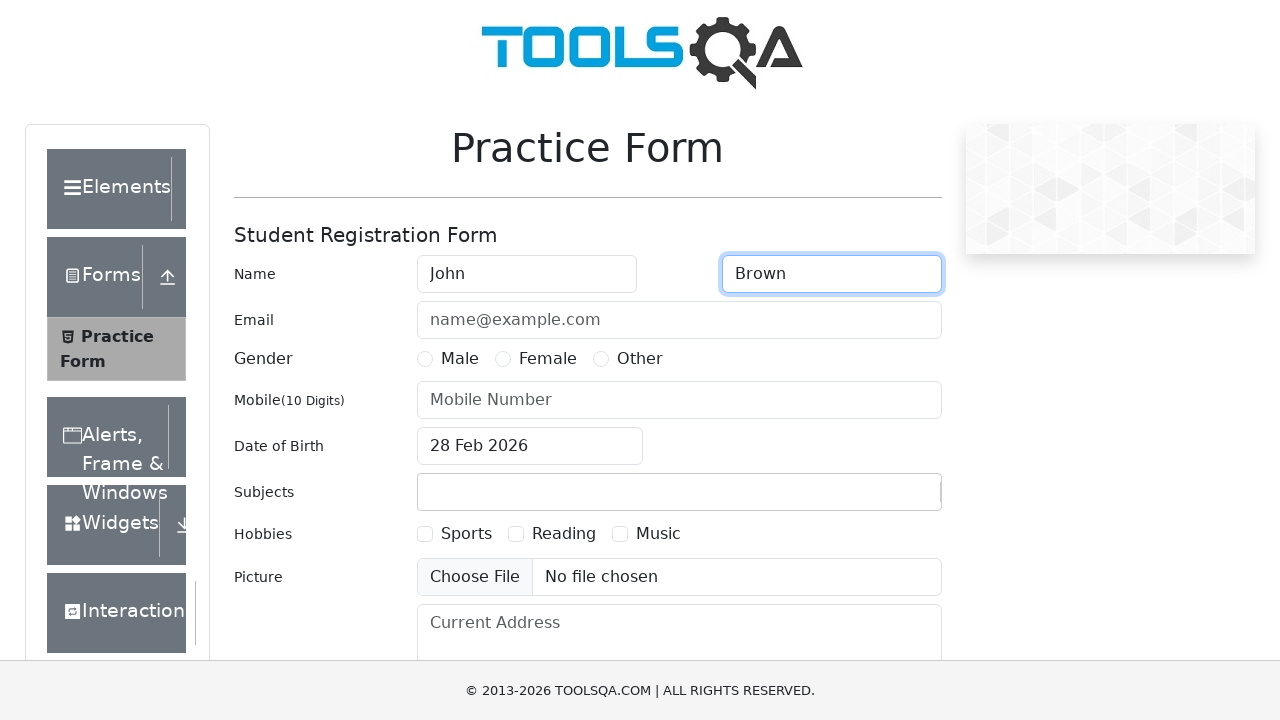

Appended 'Smith' to last name field sequentially
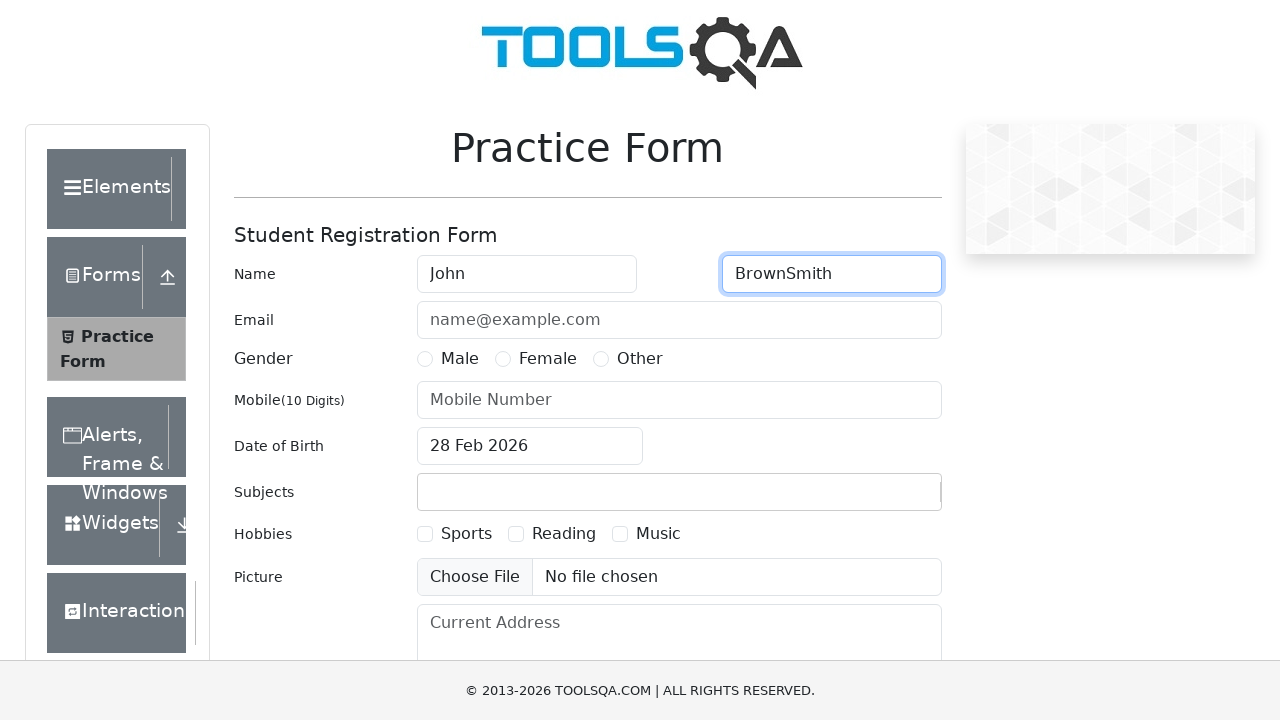

Selected Male gender radio button
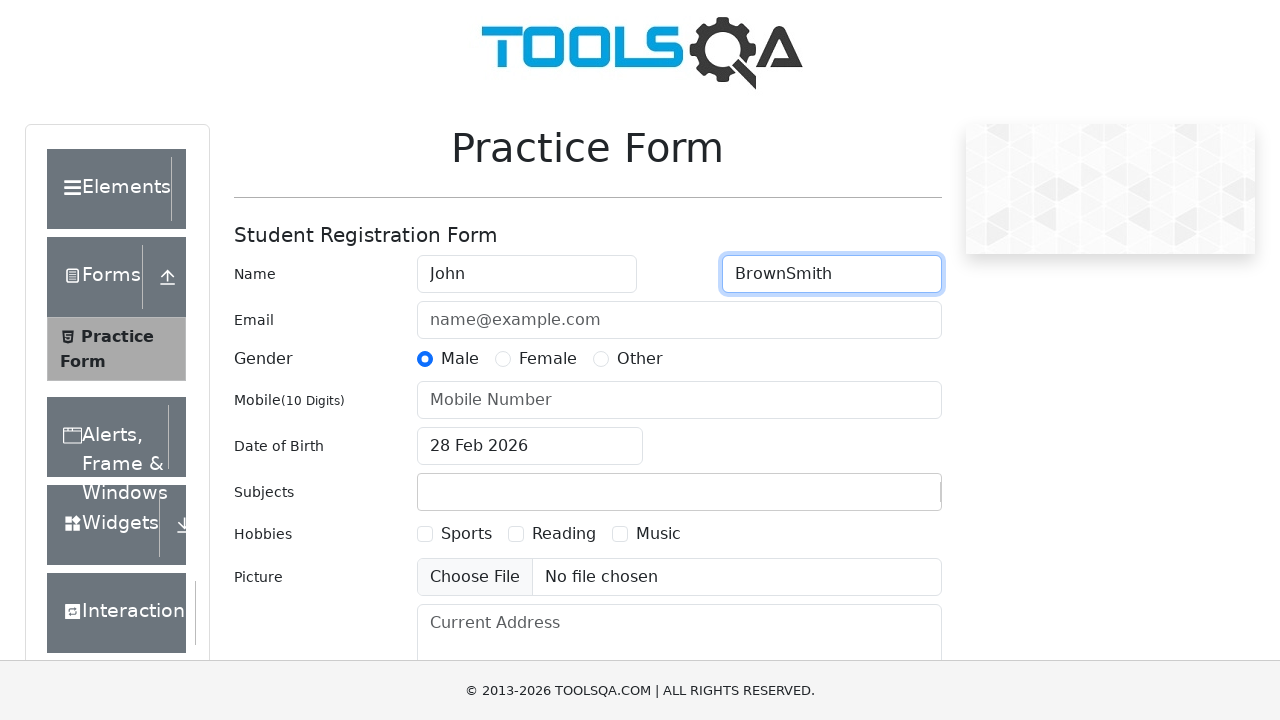

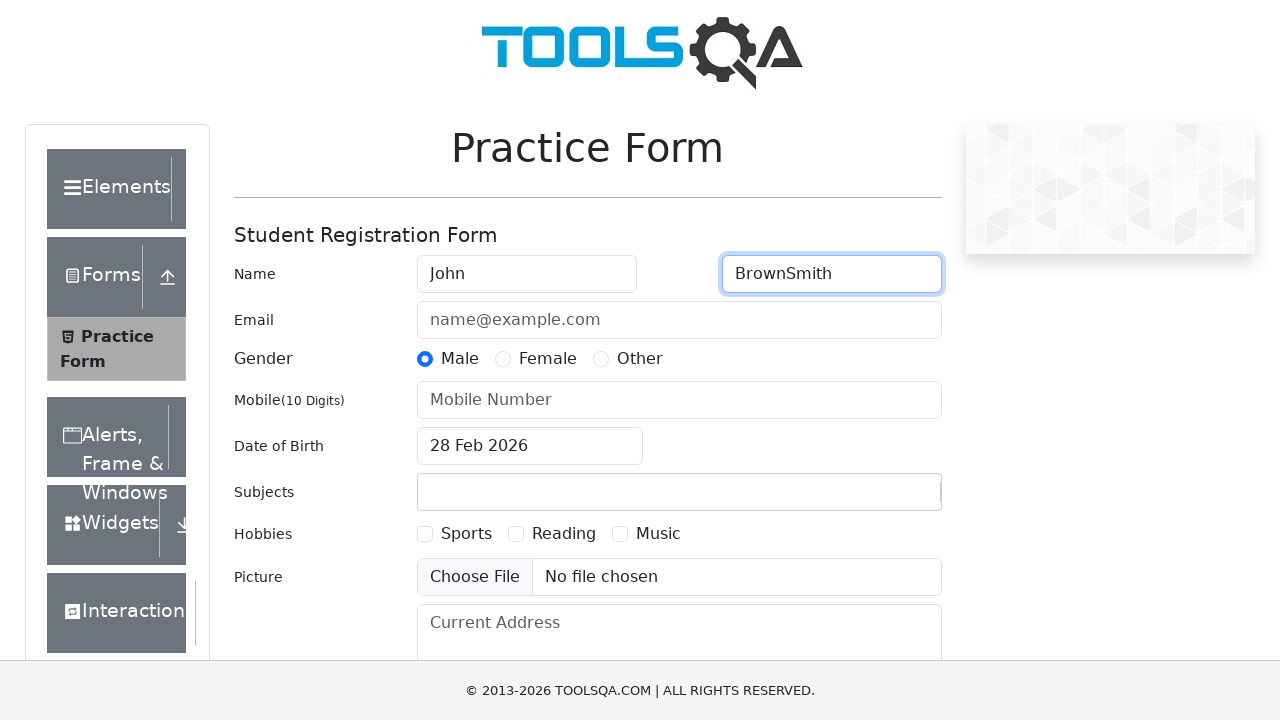